Tests filtering to show only active (uncompleted) tasks after marking one as complete

Starting URL: https://example.cypress.io/todo

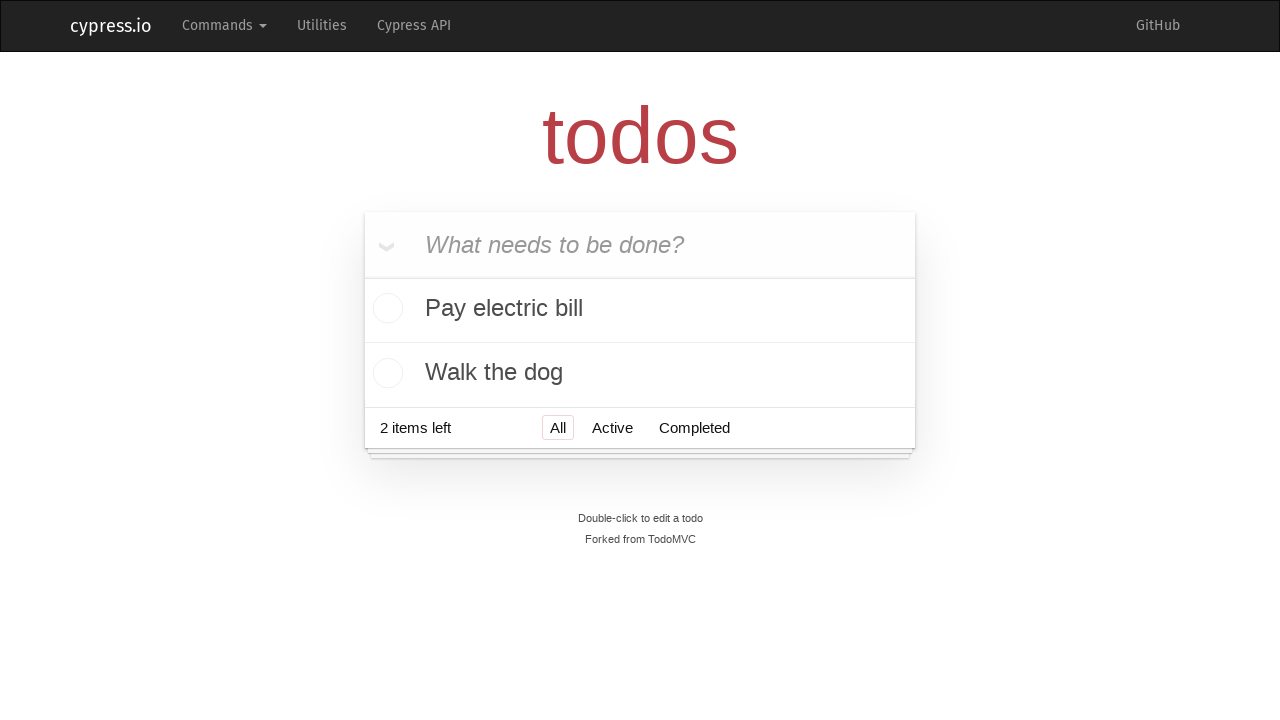

Marked first task as completed by clicking checkbox at (385, 310) on .todo-list > li:nth-child(1) > div:nth-child(1) > input:nth-child(1)
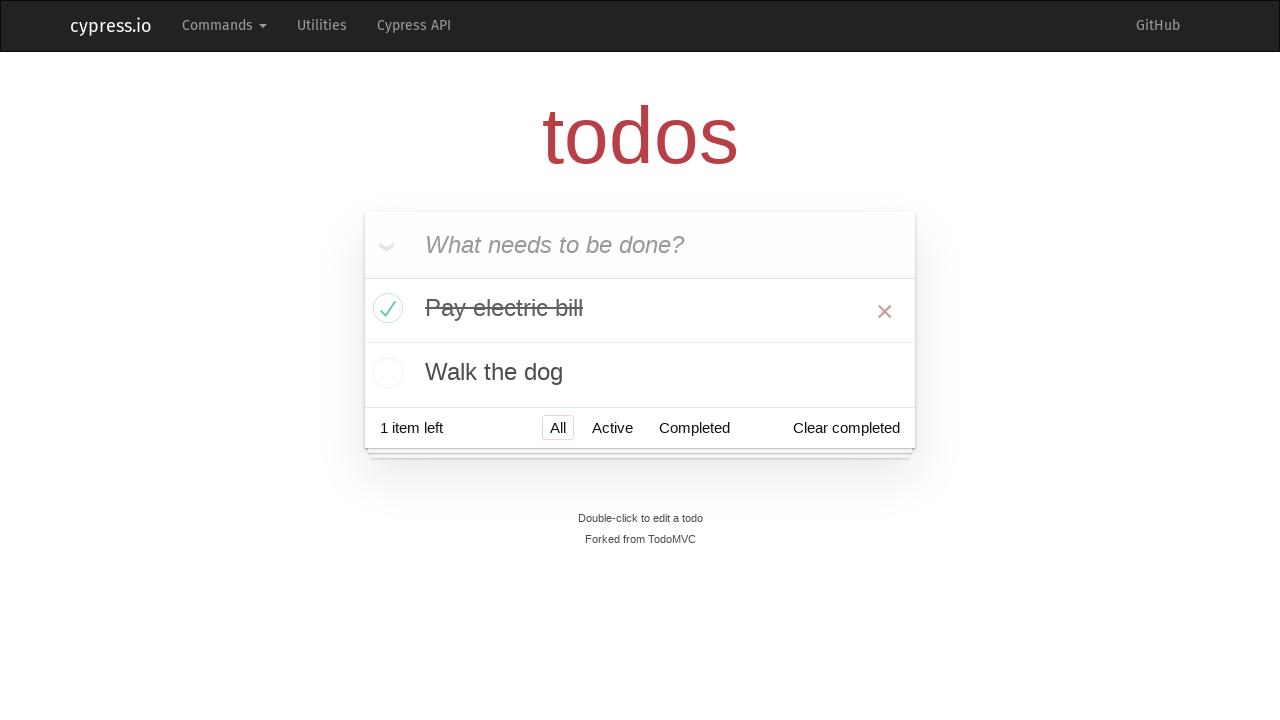

Clicked Active filter to show only uncompleted tasks at (612, 428) on text=Active
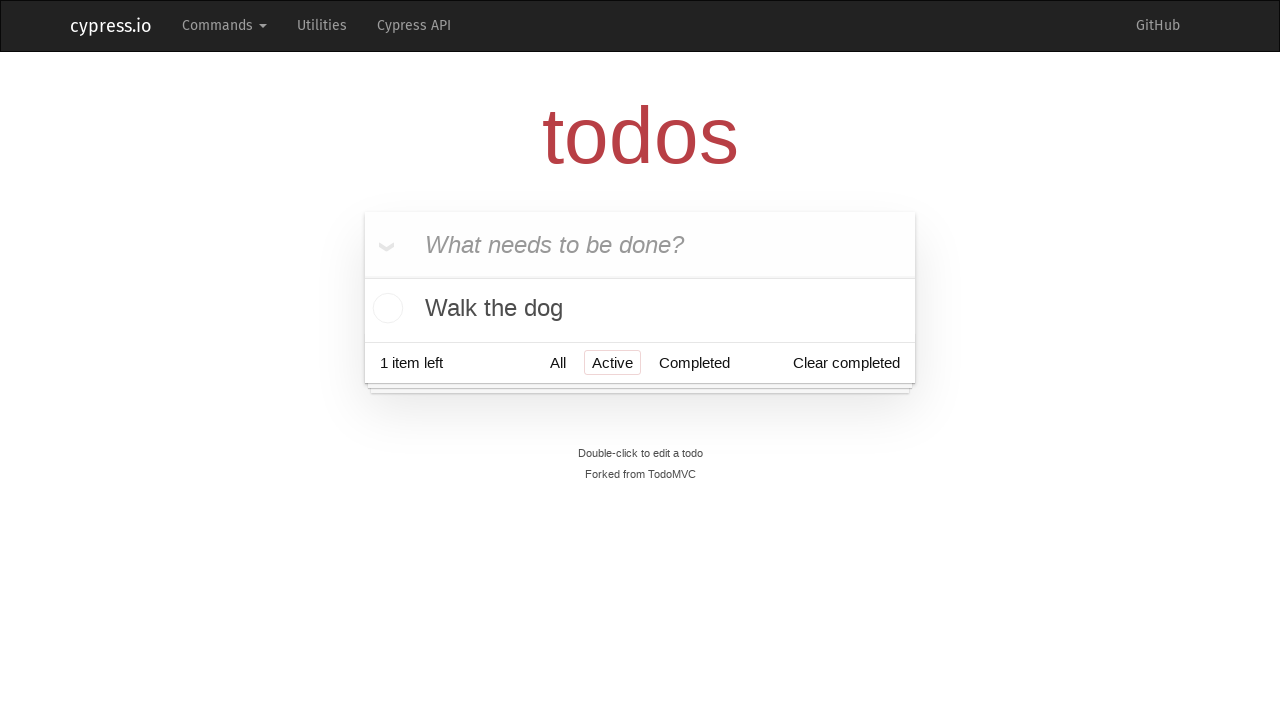

Waited for task list to load
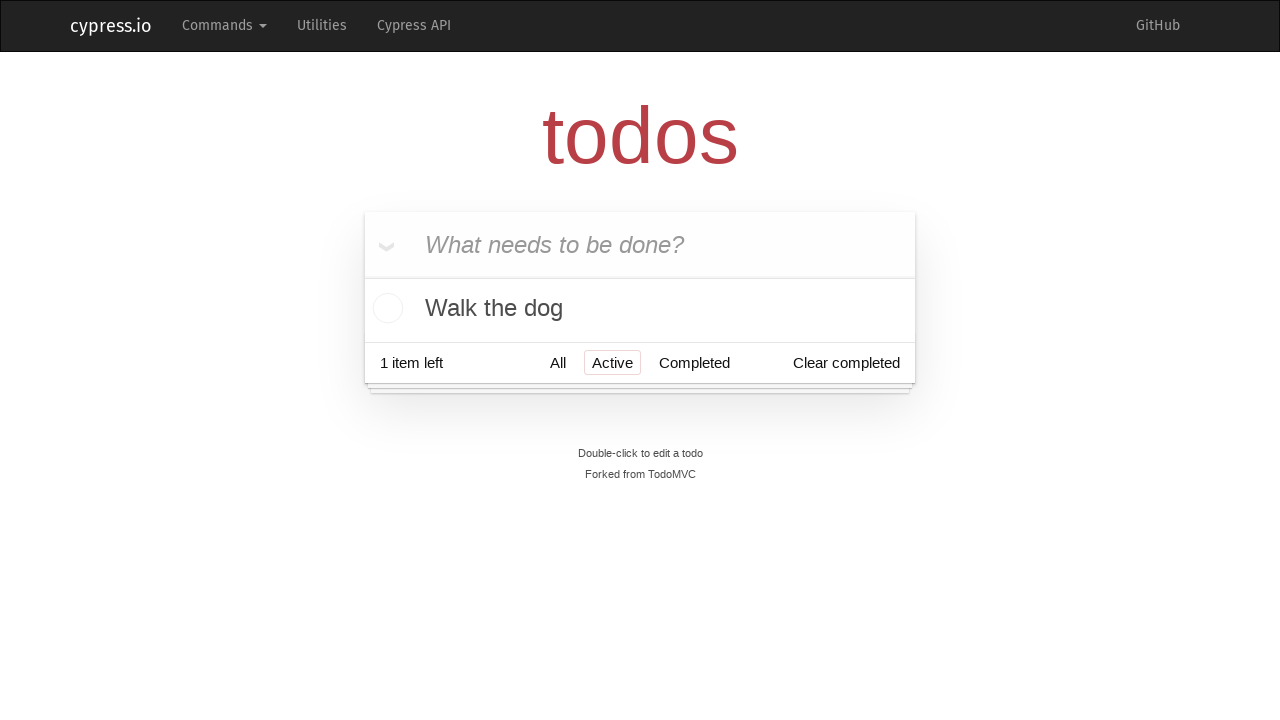

Retrieved all visible task items from the list
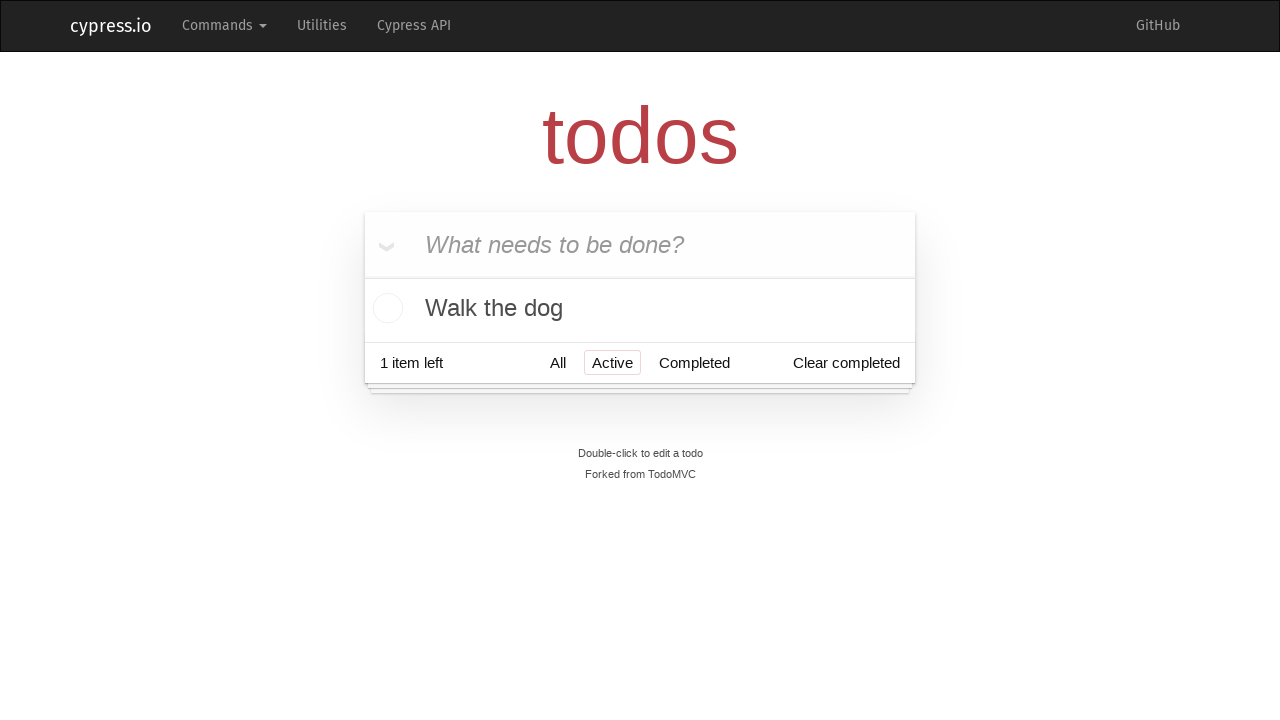

Verified that only 1 uncompleted task is displayed
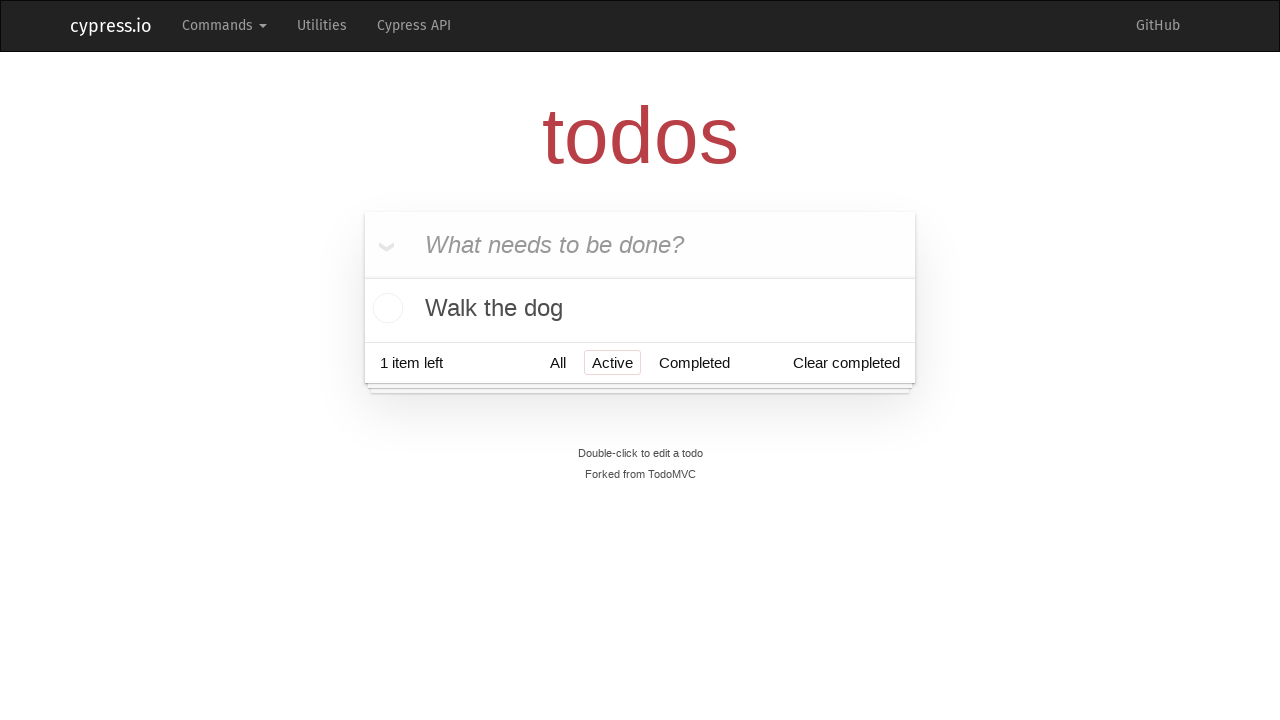

Verified the remaining task is 'Walk the dog'
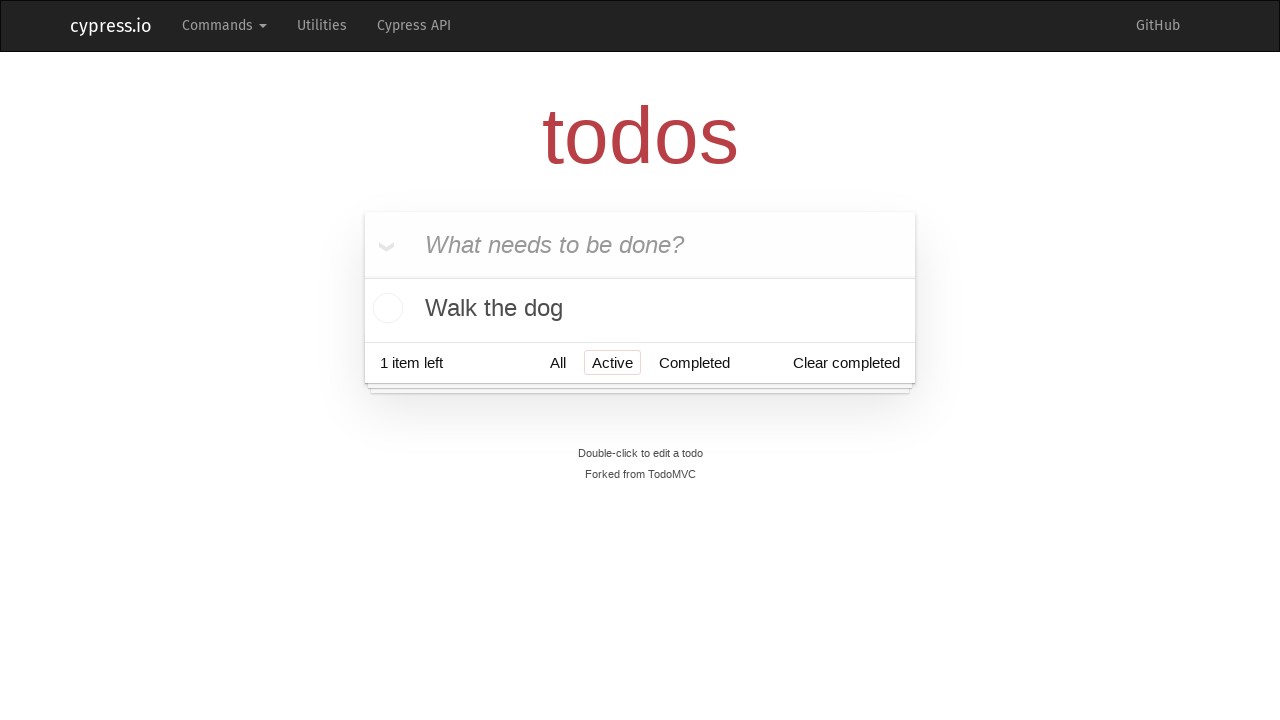

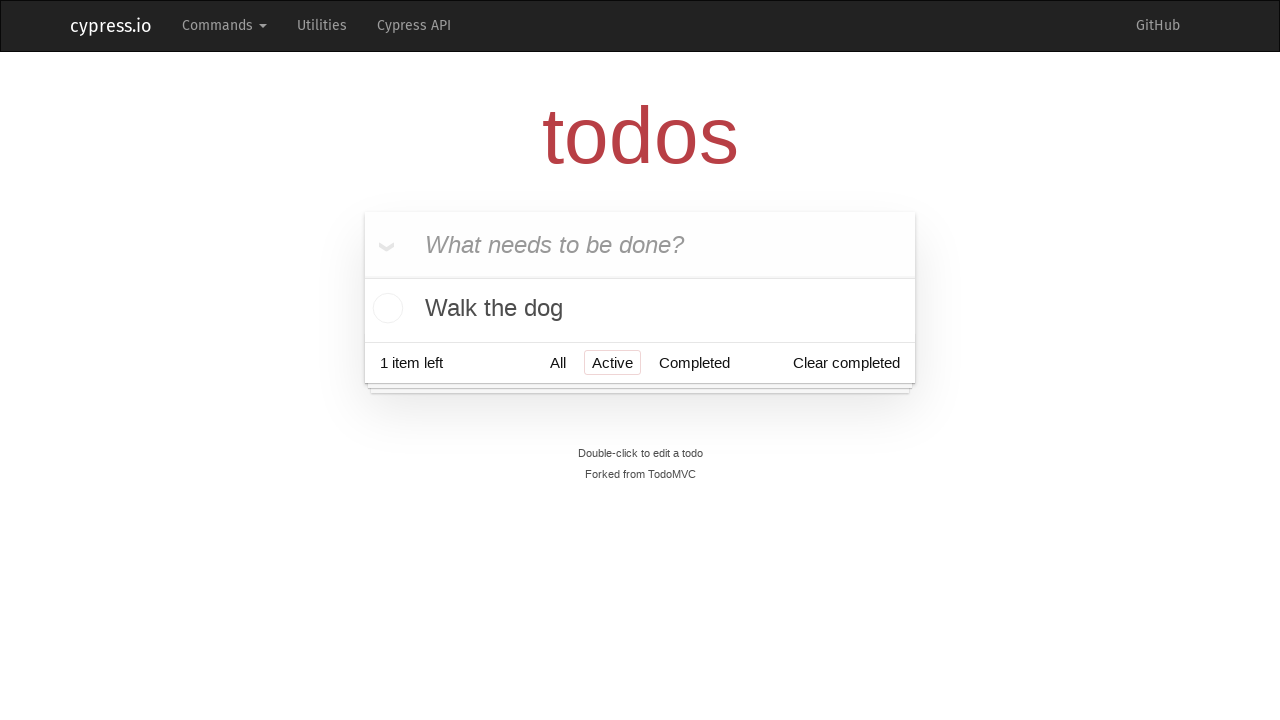